Tests drag and drop functionality by dragging an element and dropping it onto a target element within an iframe

Starting URL: https://jqueryui.com/droppable/

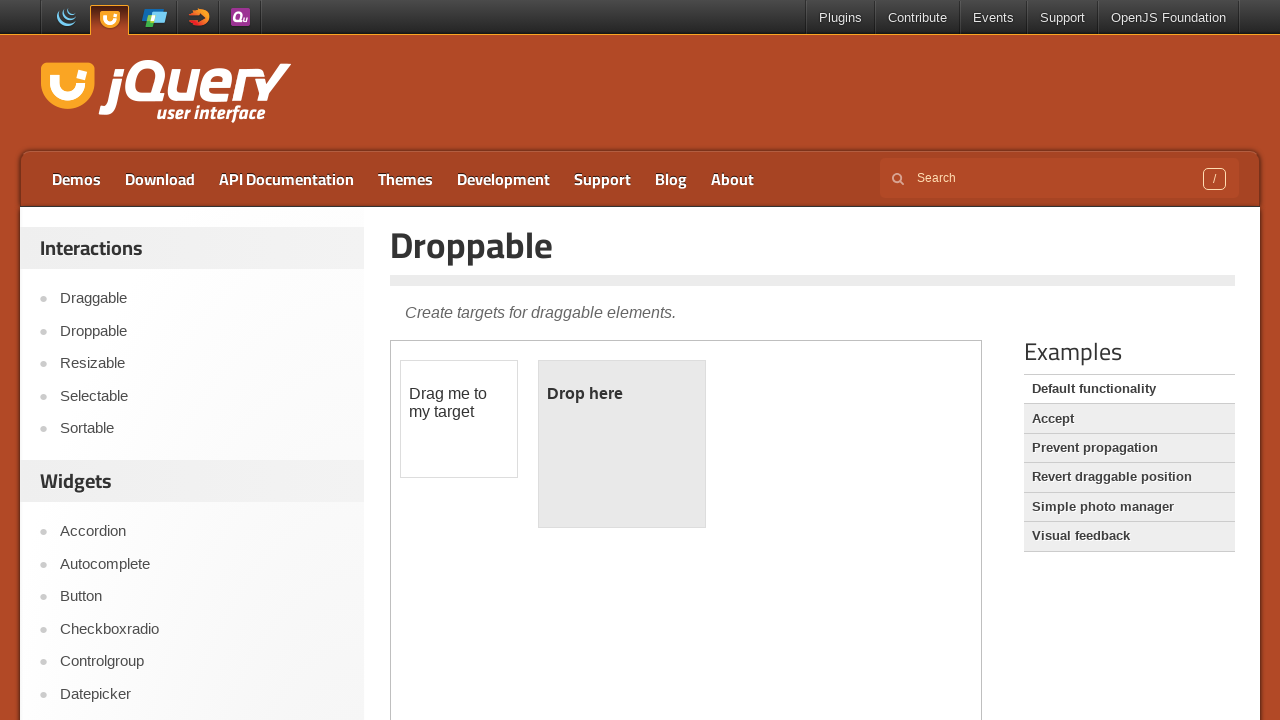

Located iframe.demo-frame containing drag and drop demo
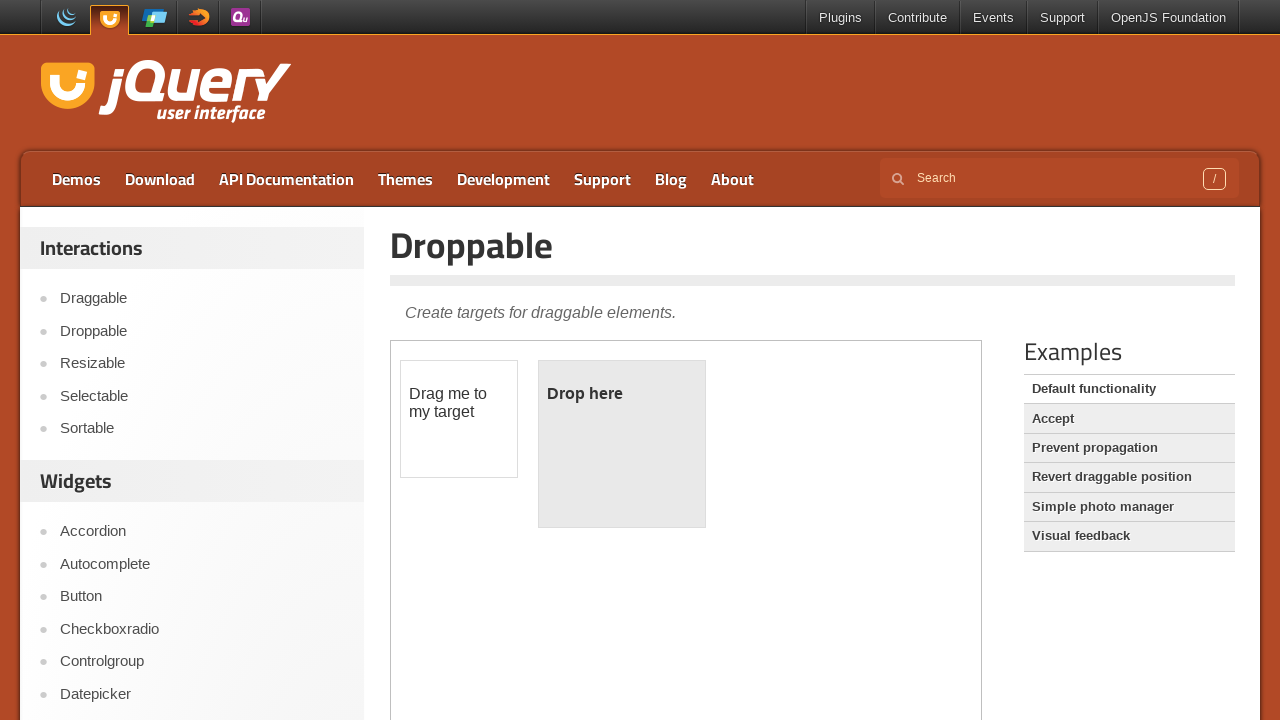

Located draggable element with id 'draggable'
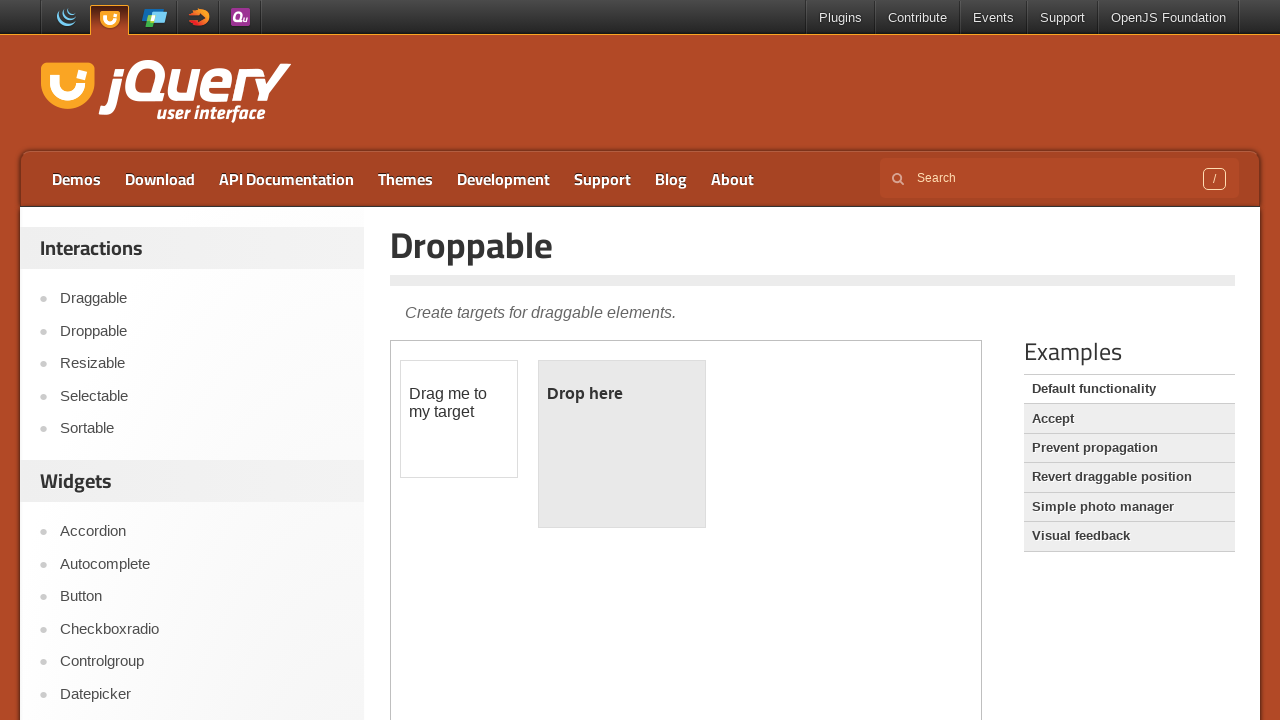

Located droppable target element with id 'droppable'
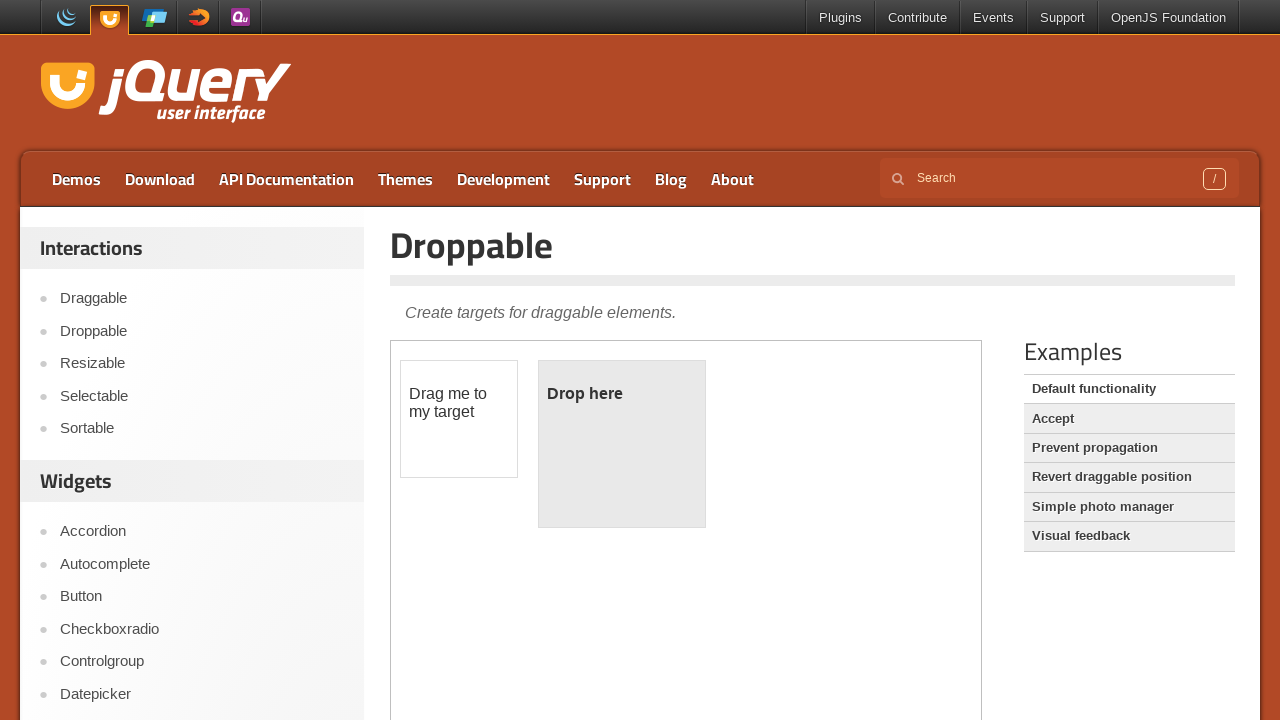

Dragged draggable element onto droppable target element at (622, 444)
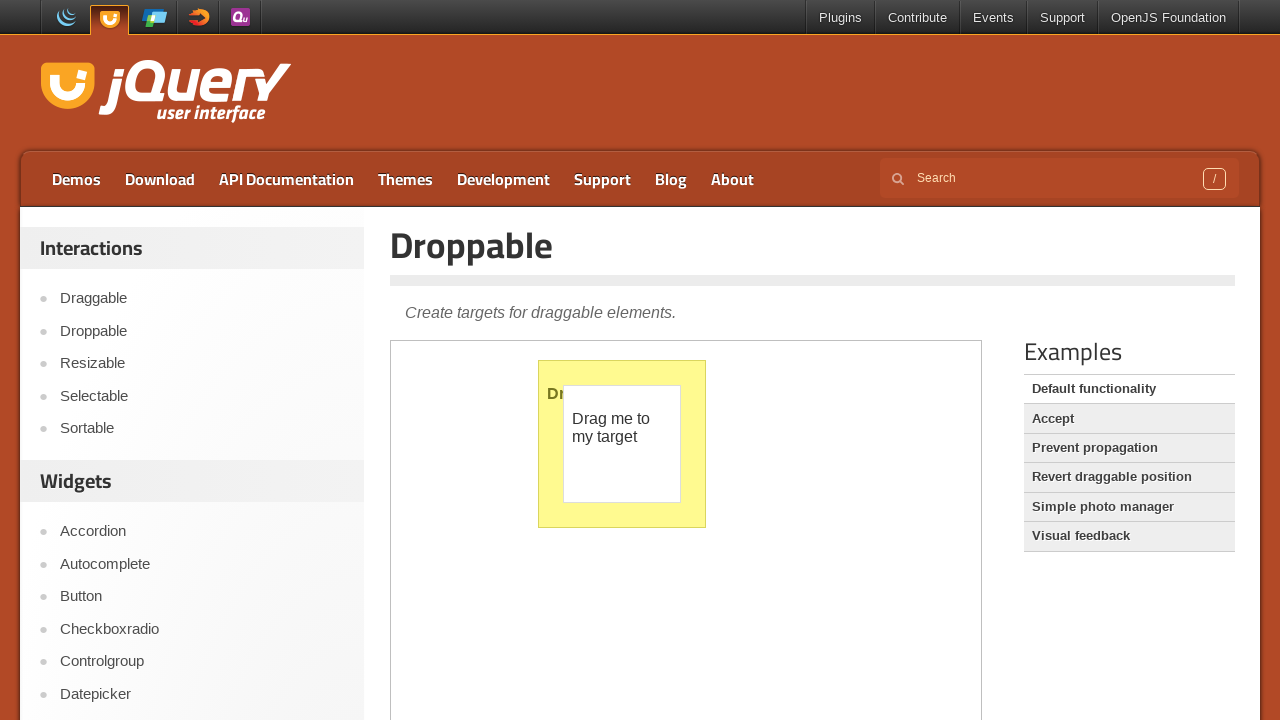

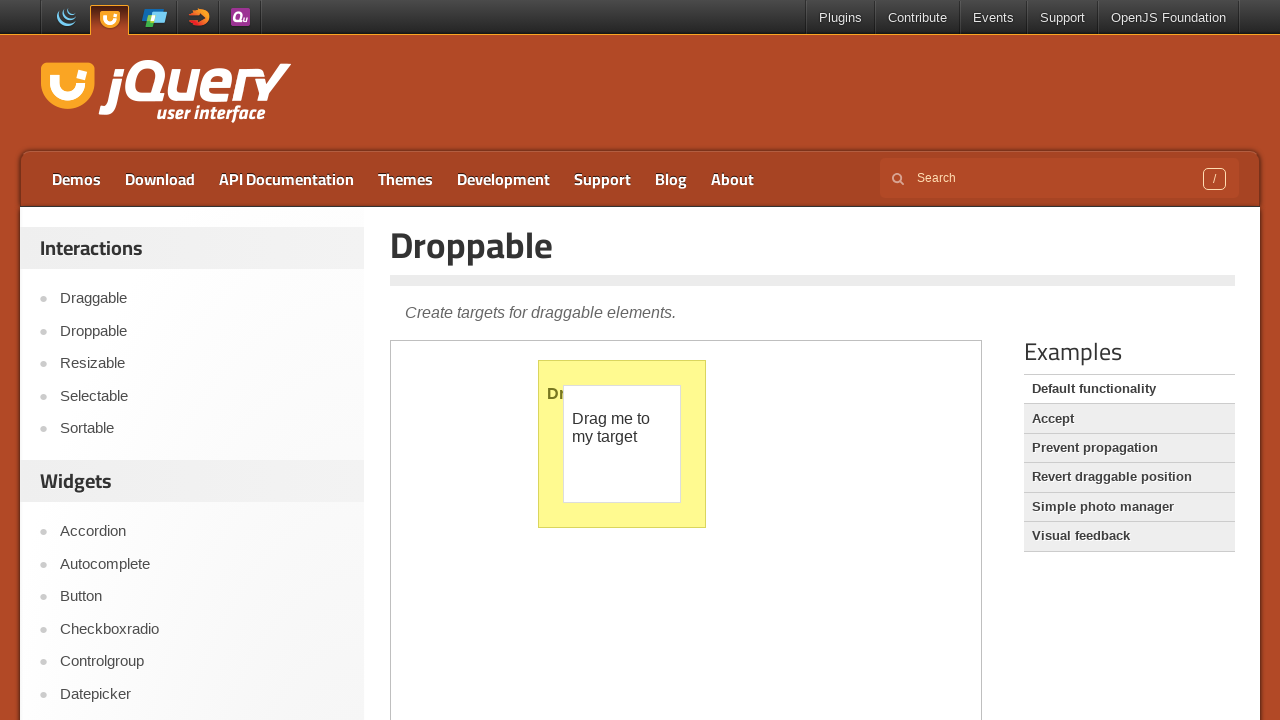